Tests checkbox functionality by verifying and clicking checkboxes to ensure both are selected

Starting URL: https://the-internet.herokuapp.com/checkboxes

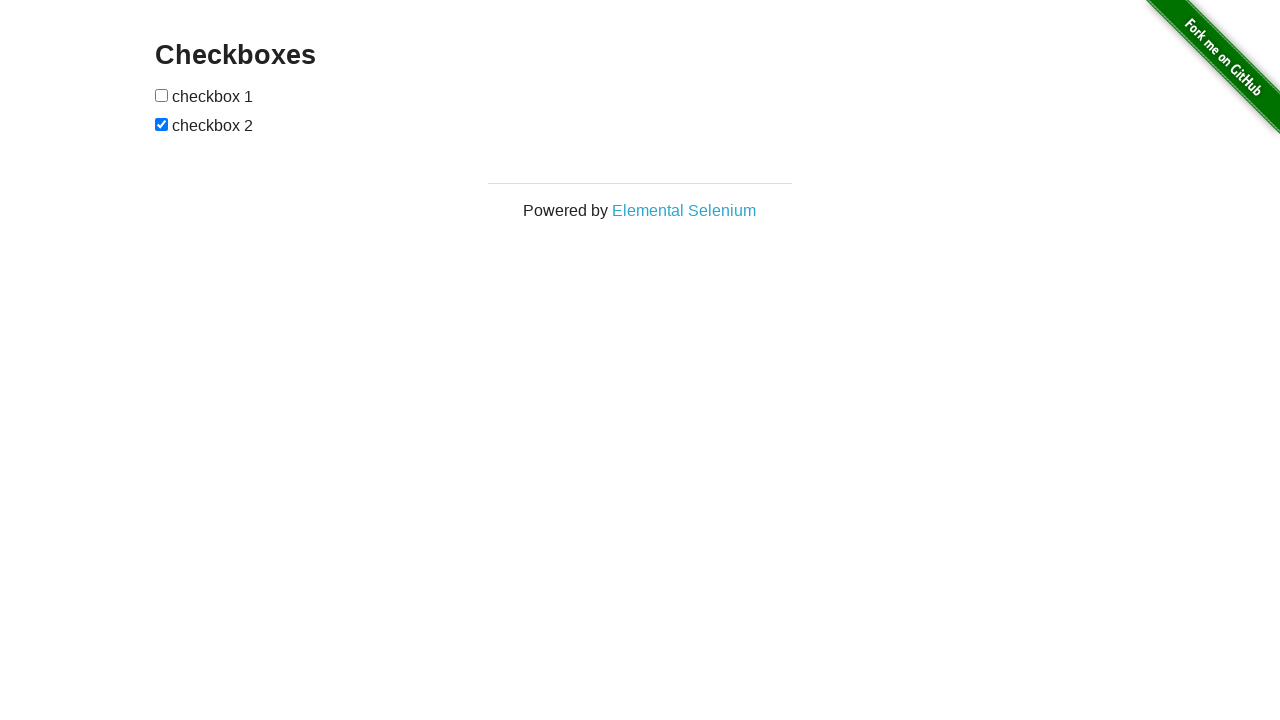

Located first checkbox element
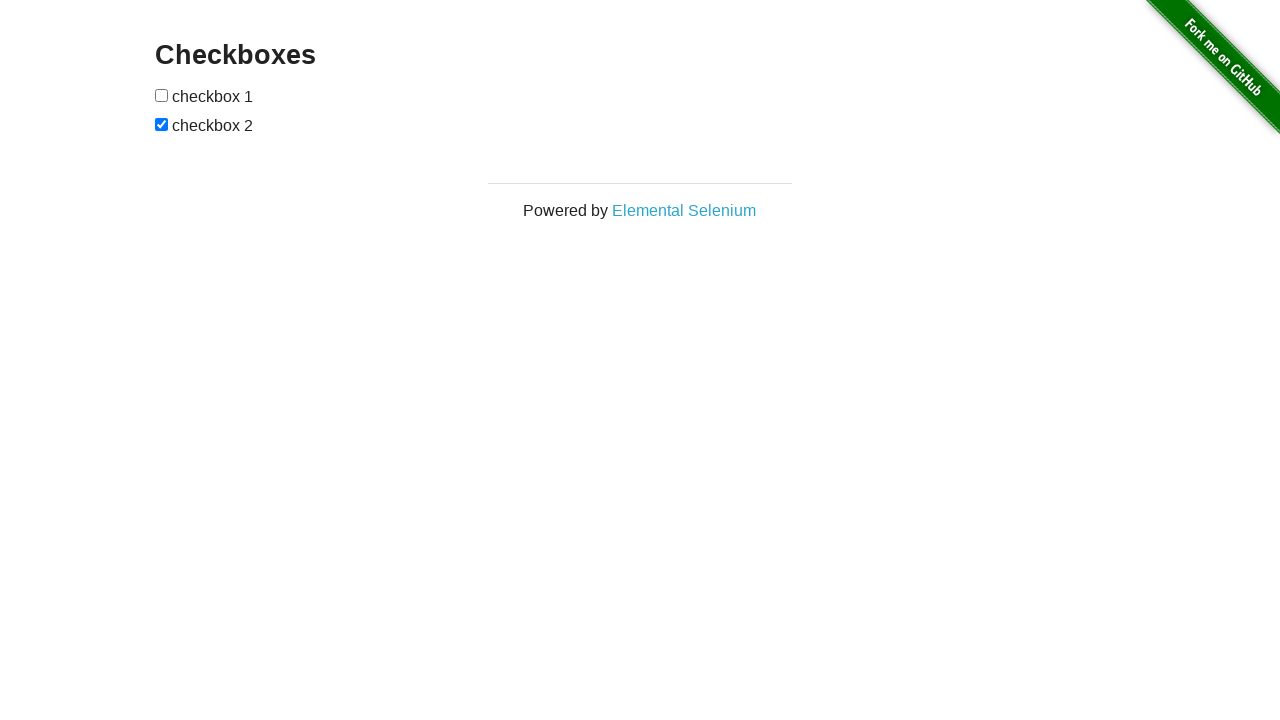

Located second checkbox element
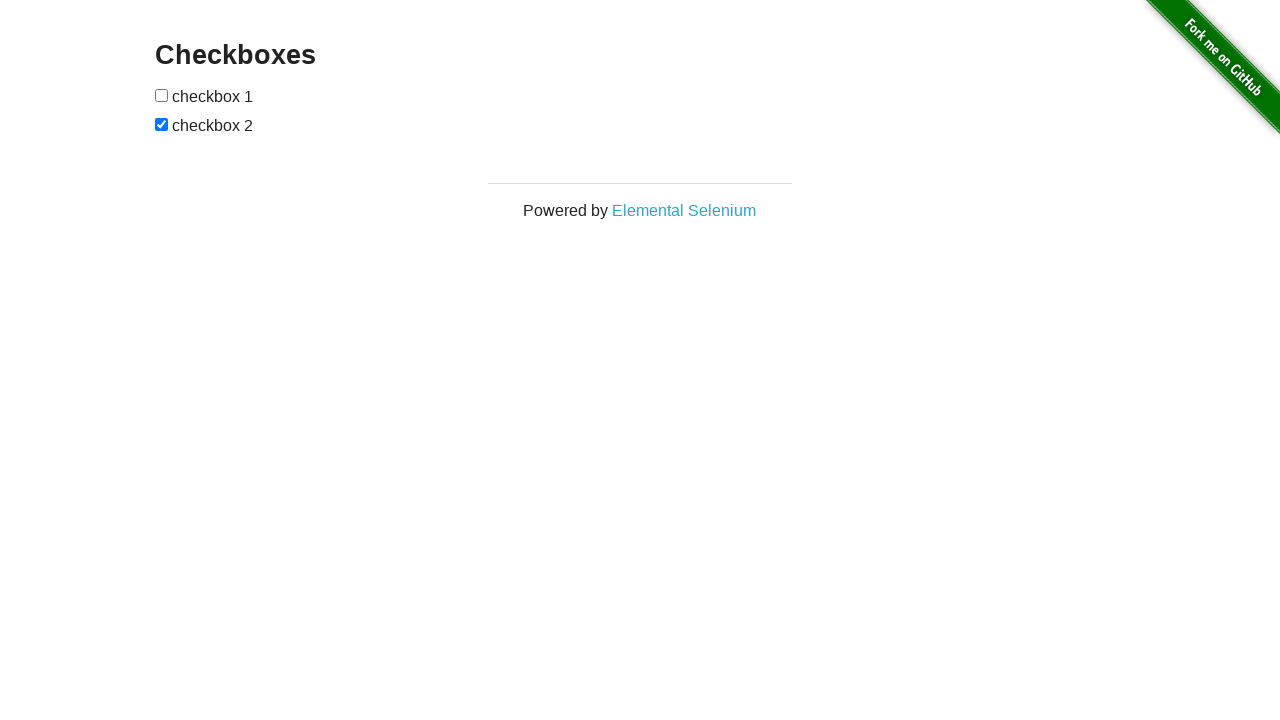

Verified first checkbox is not checked
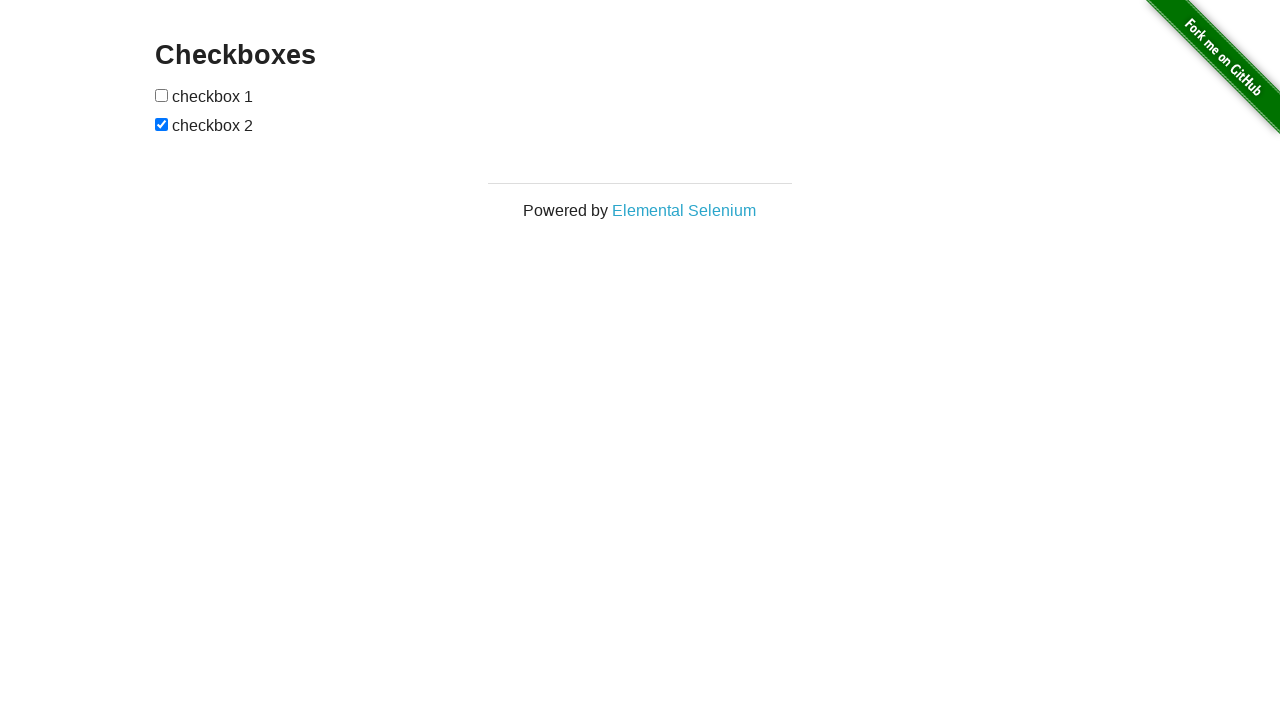

Clicked first checkbox to select it at (162, 95) on input[type='checkbox'] >> nth=0
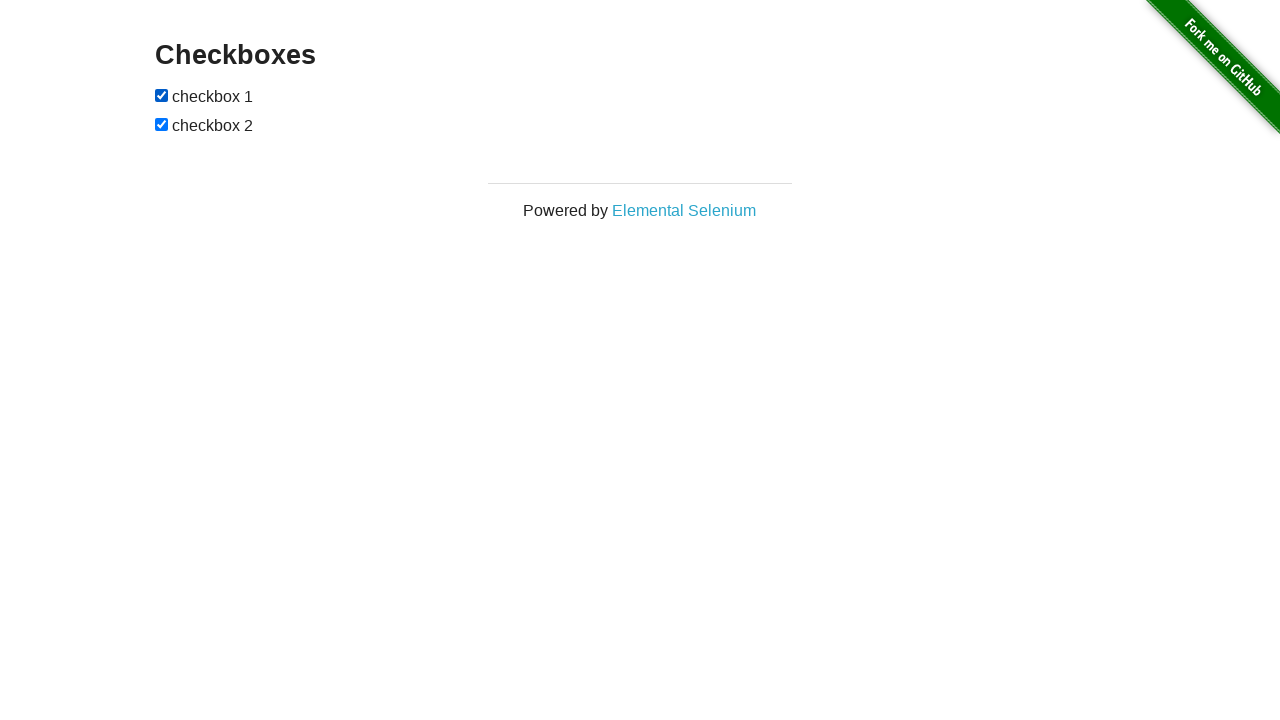

Second checkbox is already selected
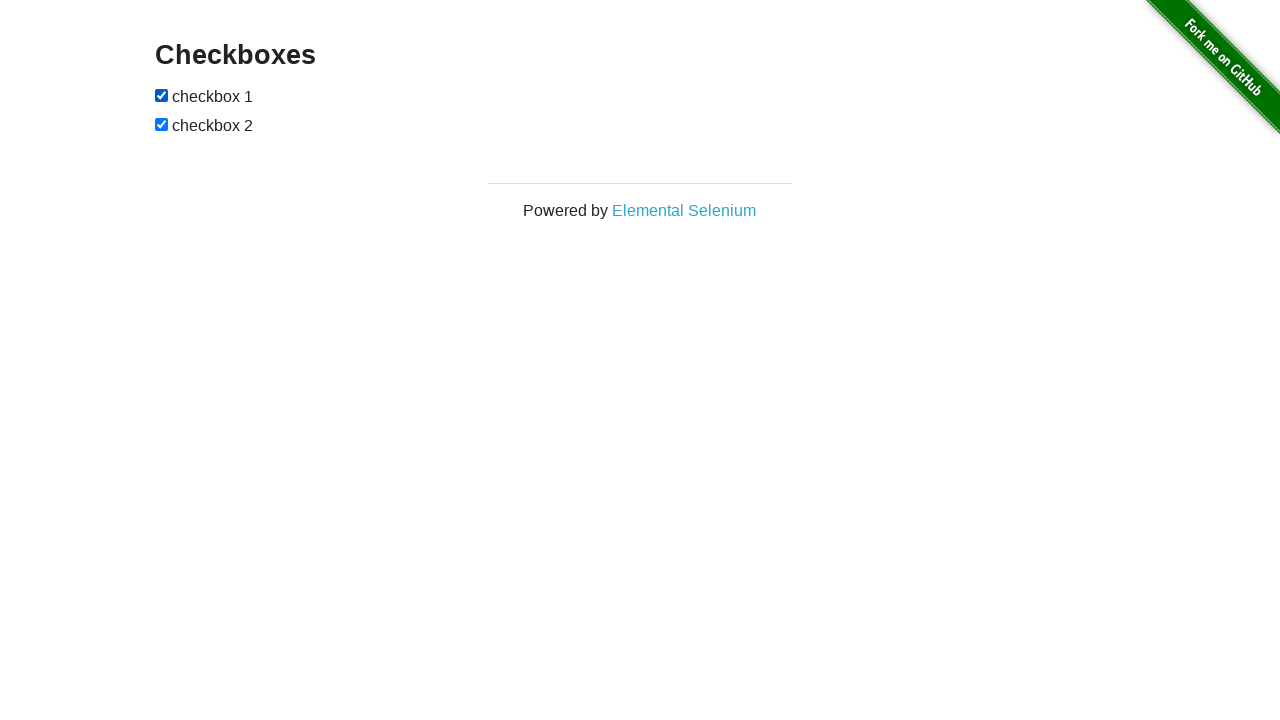

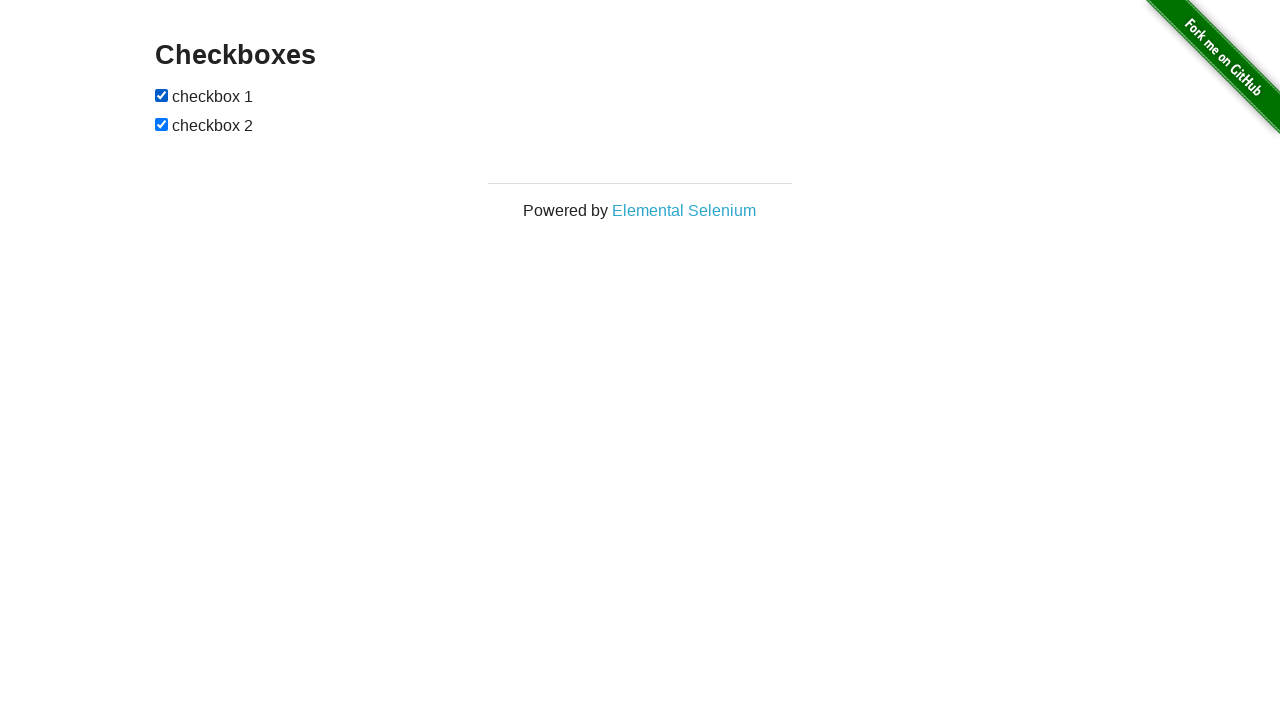